Tests date picker functionality by entering a date and pressing Enter to confirm

Starting URL: https://formy-project.herokuapp.com/datepicker

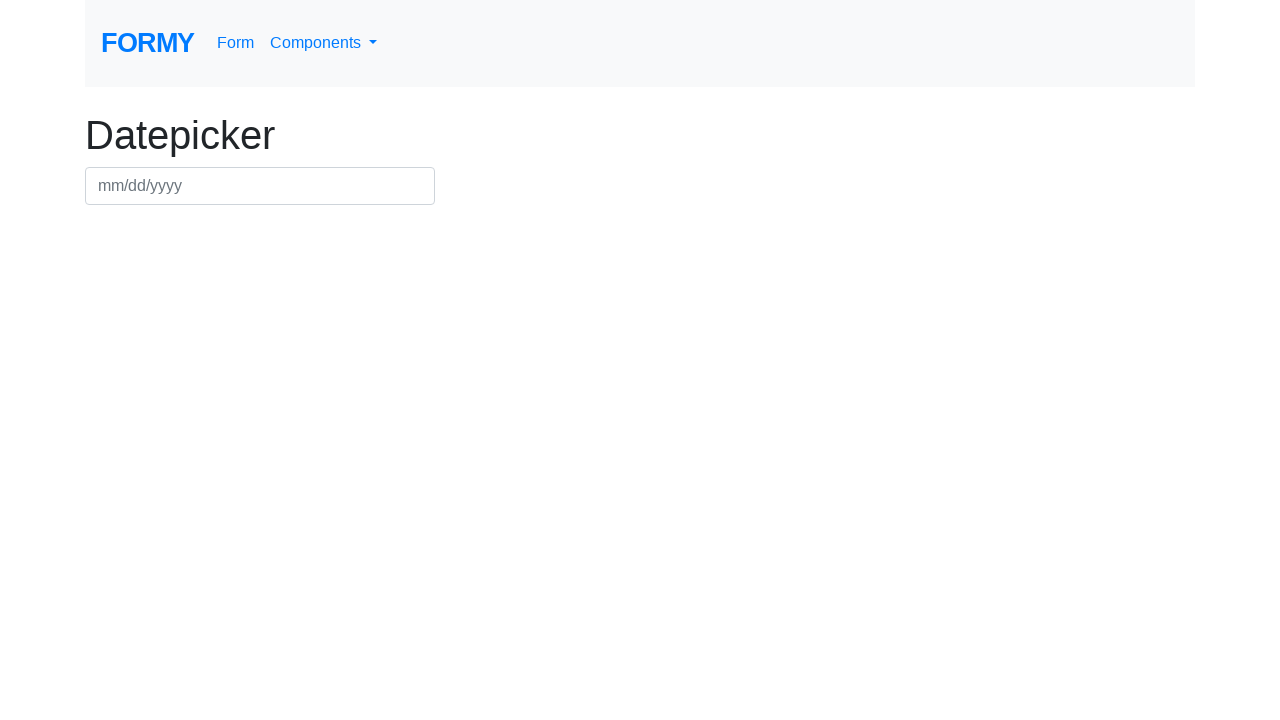

Filled datepicker field with date 01/15/2024 on #datepicker
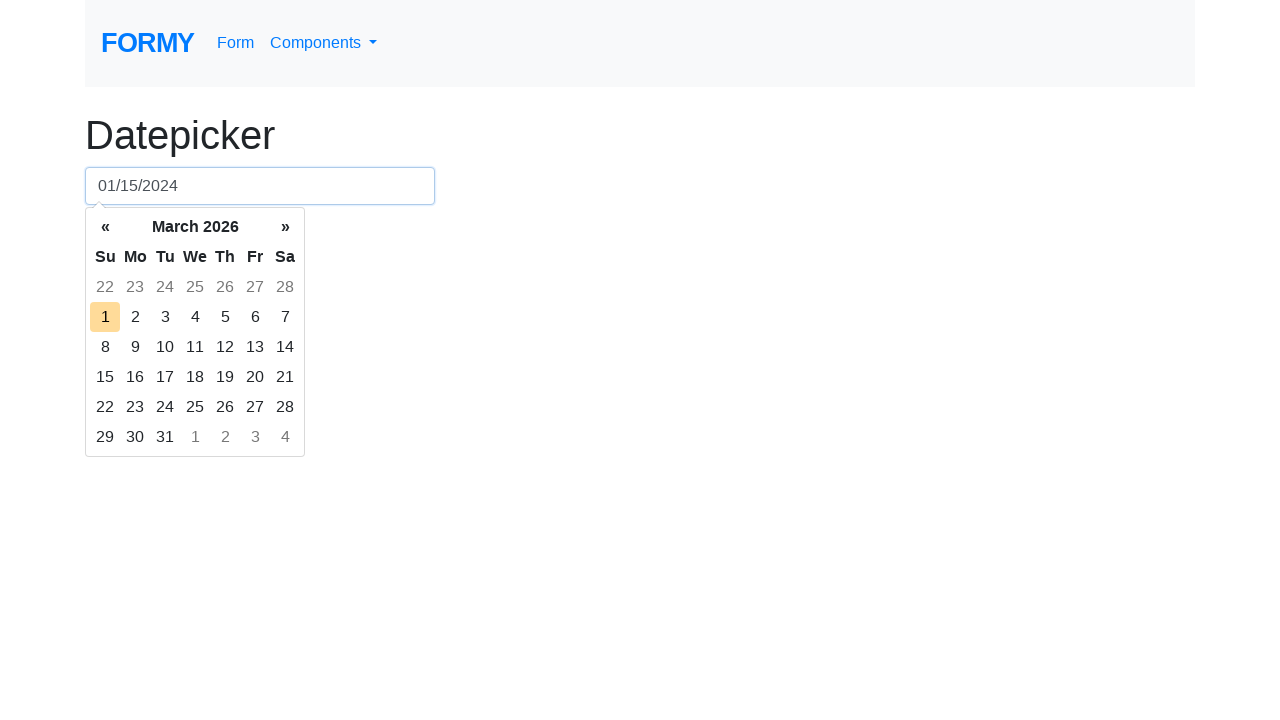

Pressed Enter to confirm date selection on #datepicker
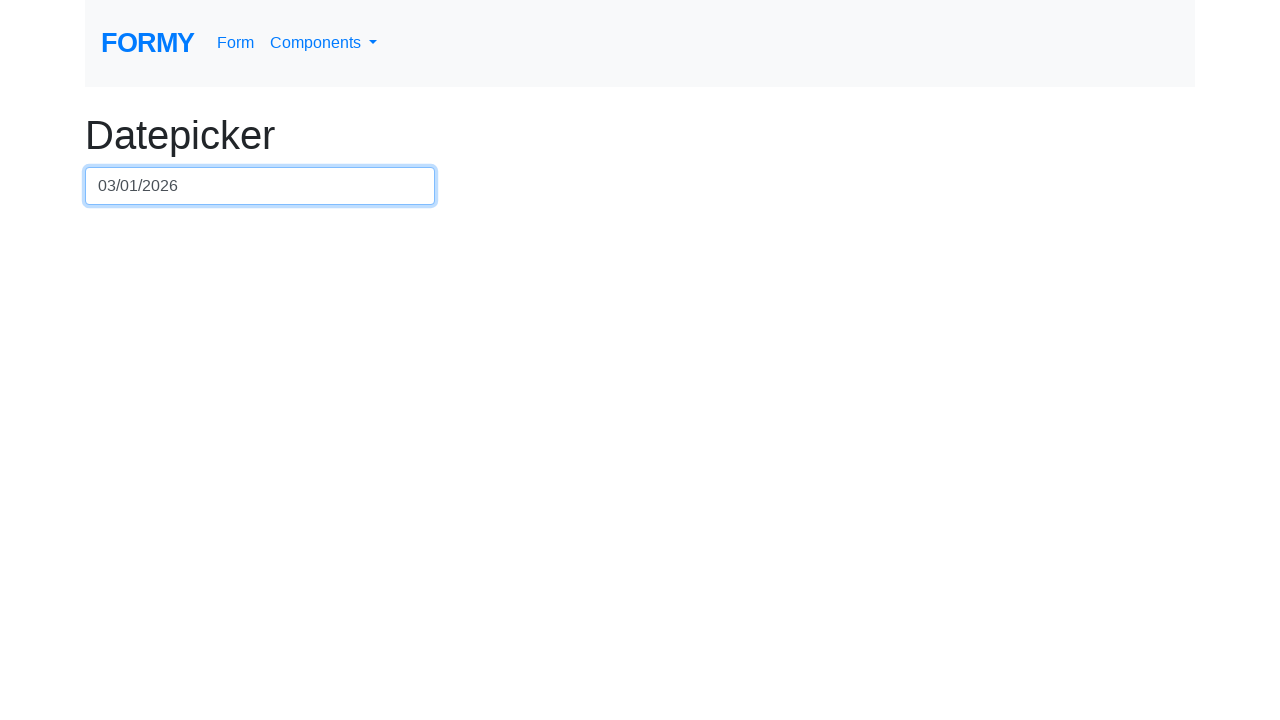

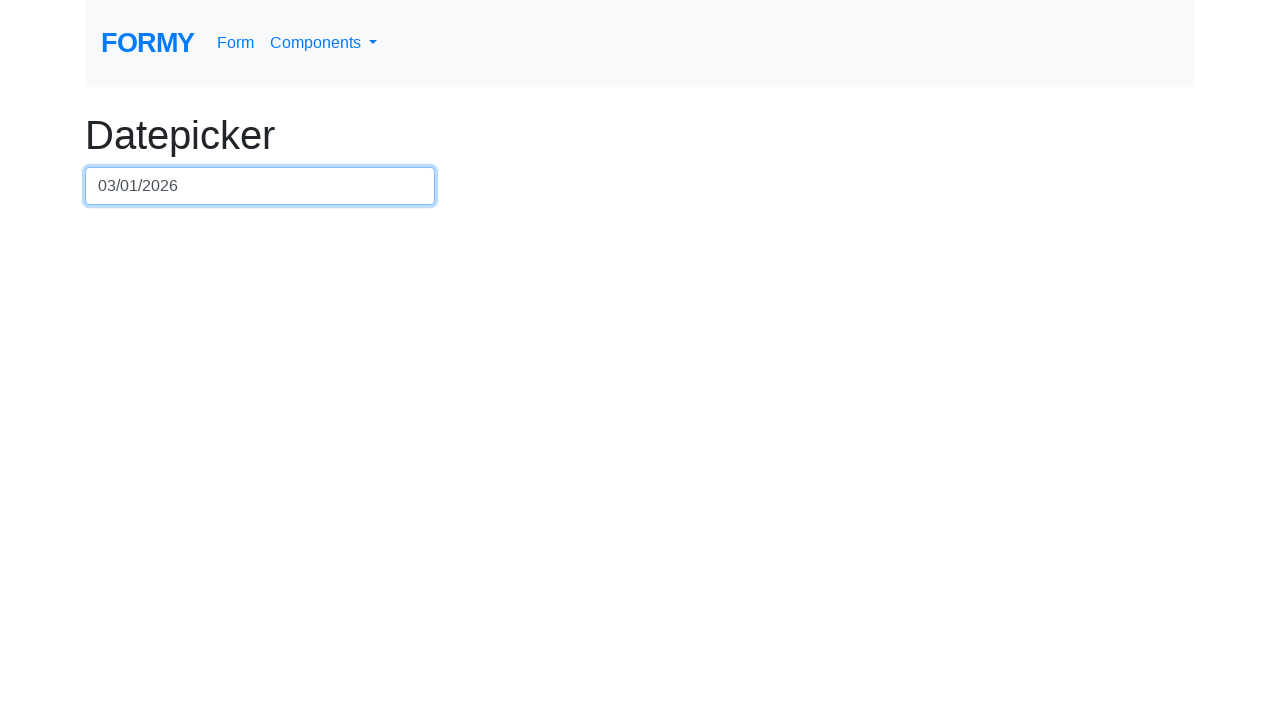